Tests alert handling functionality by entering a name in a text field, triggering an alert, and accepting it

Starting URL: https://rahulshettyacademy.com/AutomationPractice/

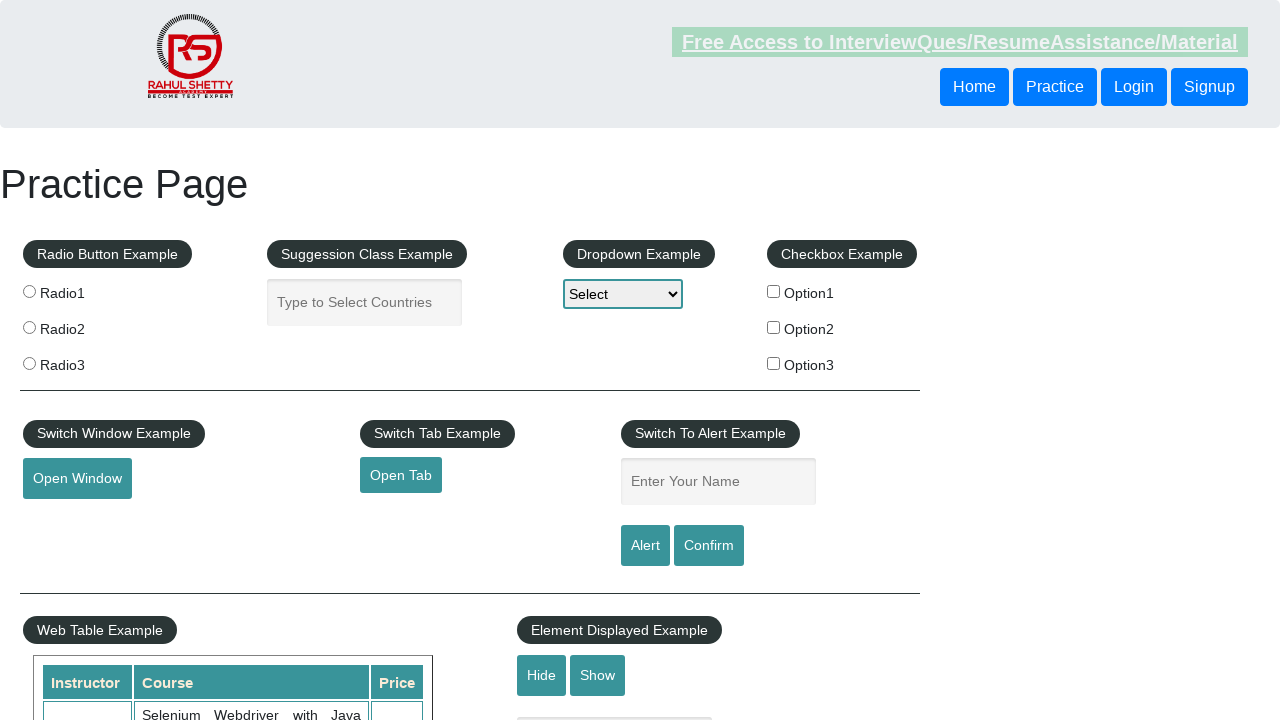

Clicked on the name input field at (718, 482) on #name
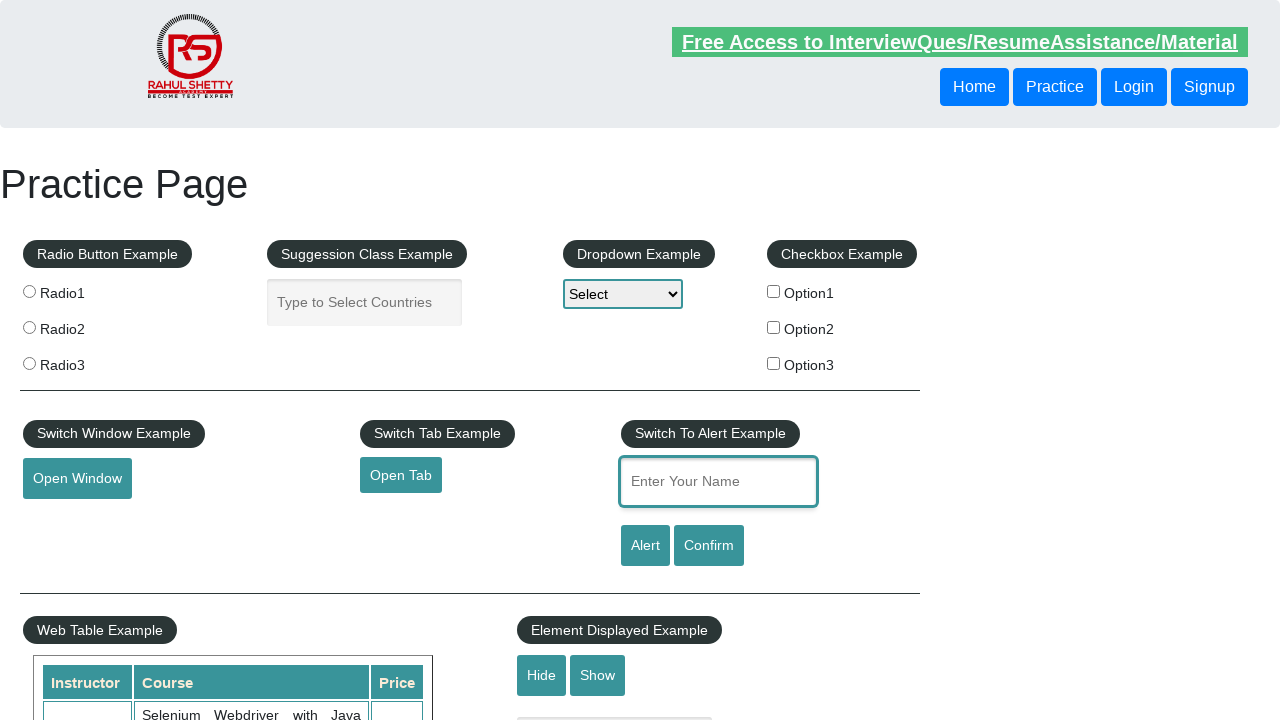

Entered 'TestUser123' in the name field on #name
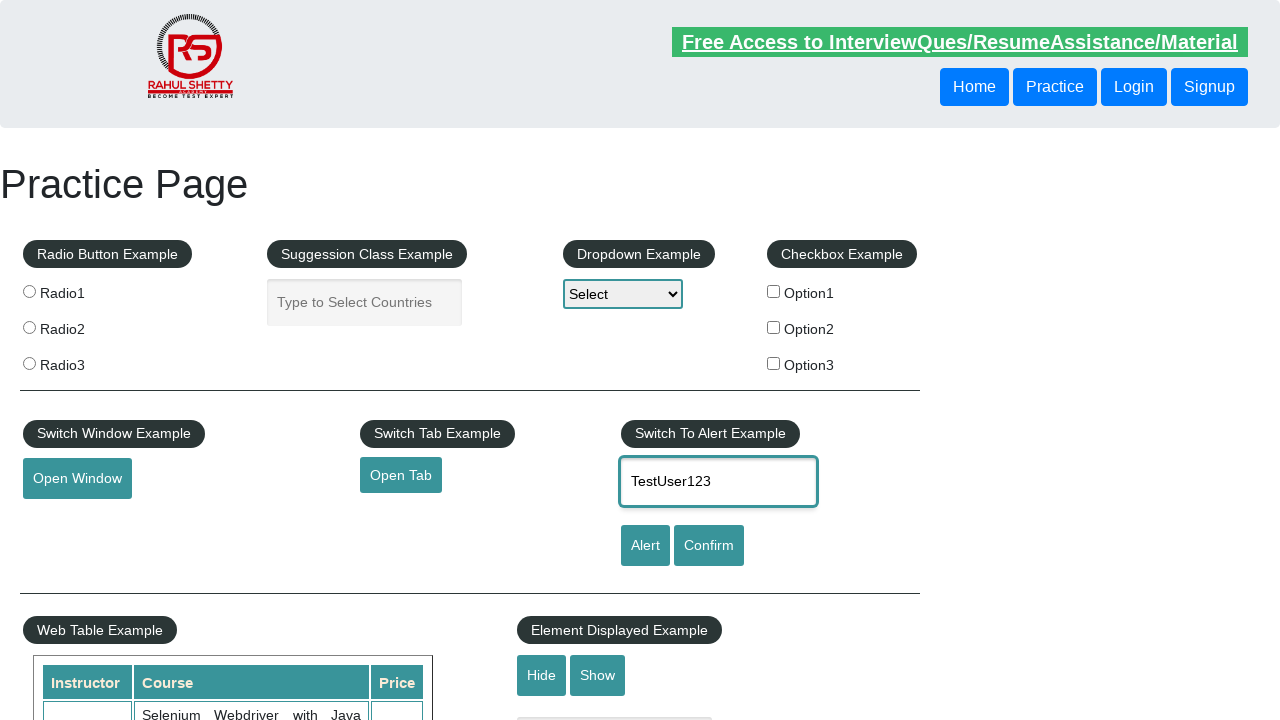

Clicked the alert button to trigger an alert at (645, 546) on #alertbtn
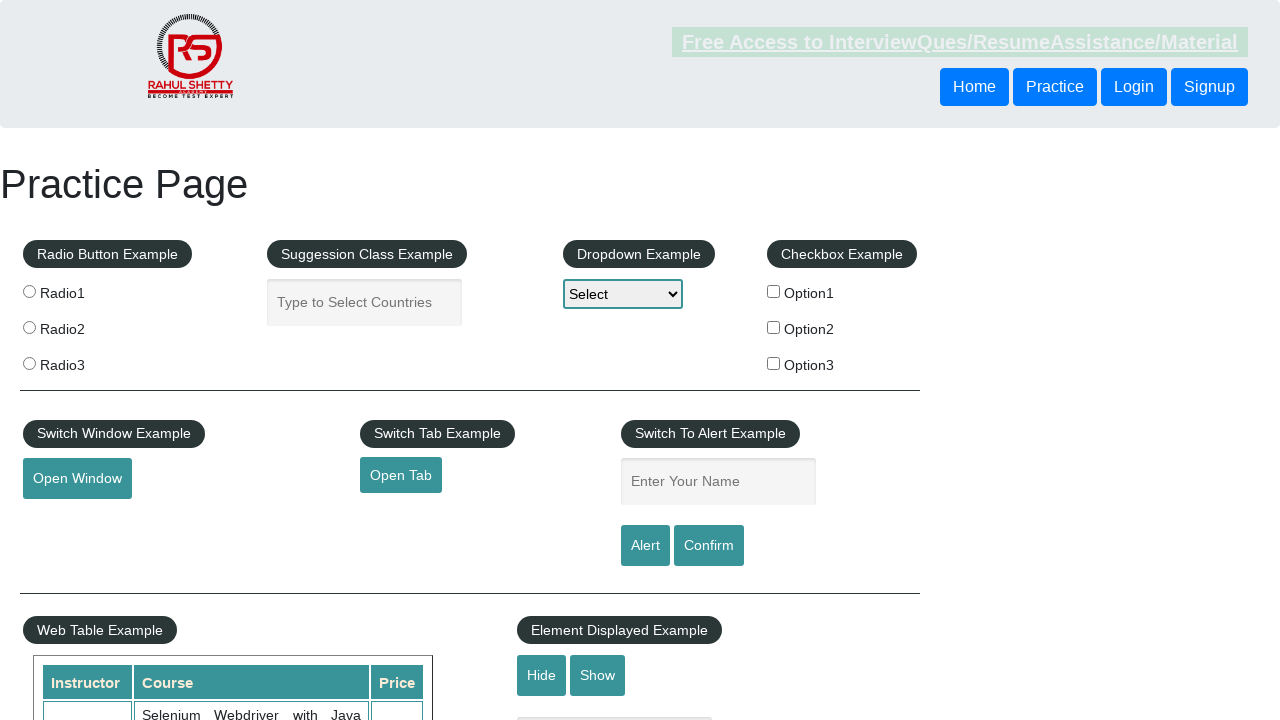

Set up alert handler to accept dialogs
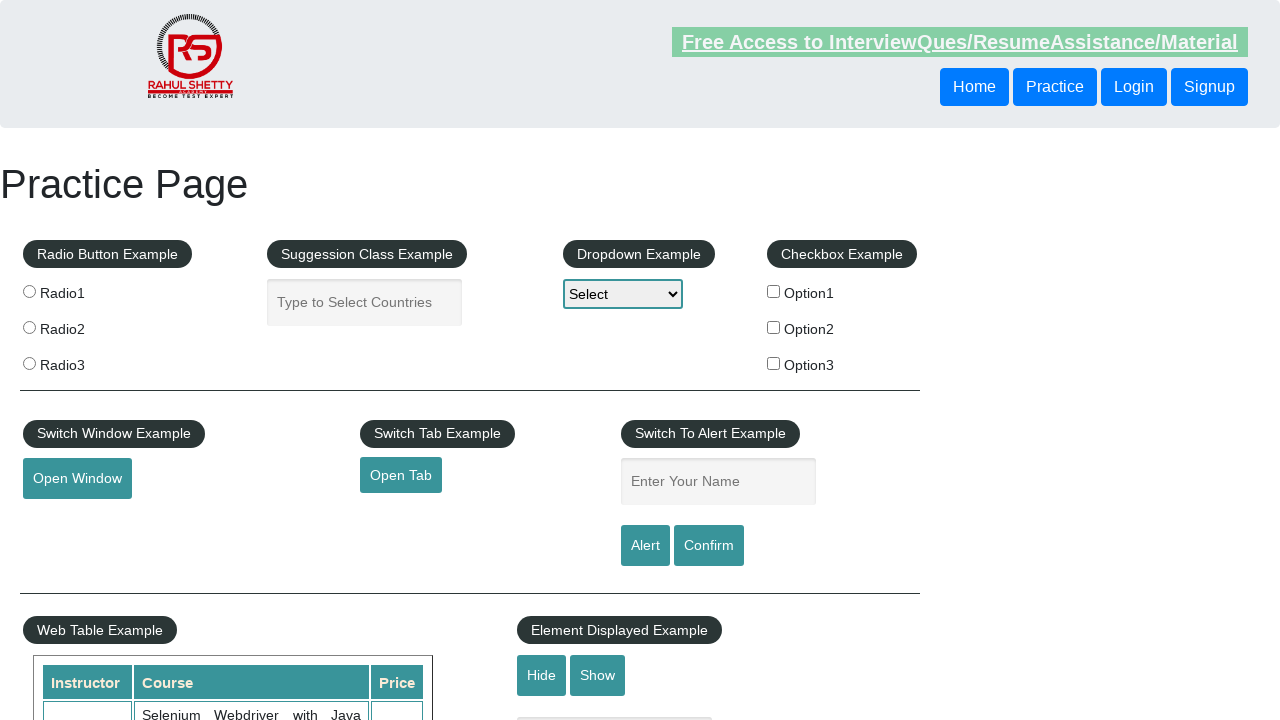

Clicked the alert button again after setting up handler at (645, 546) on #alertbtn
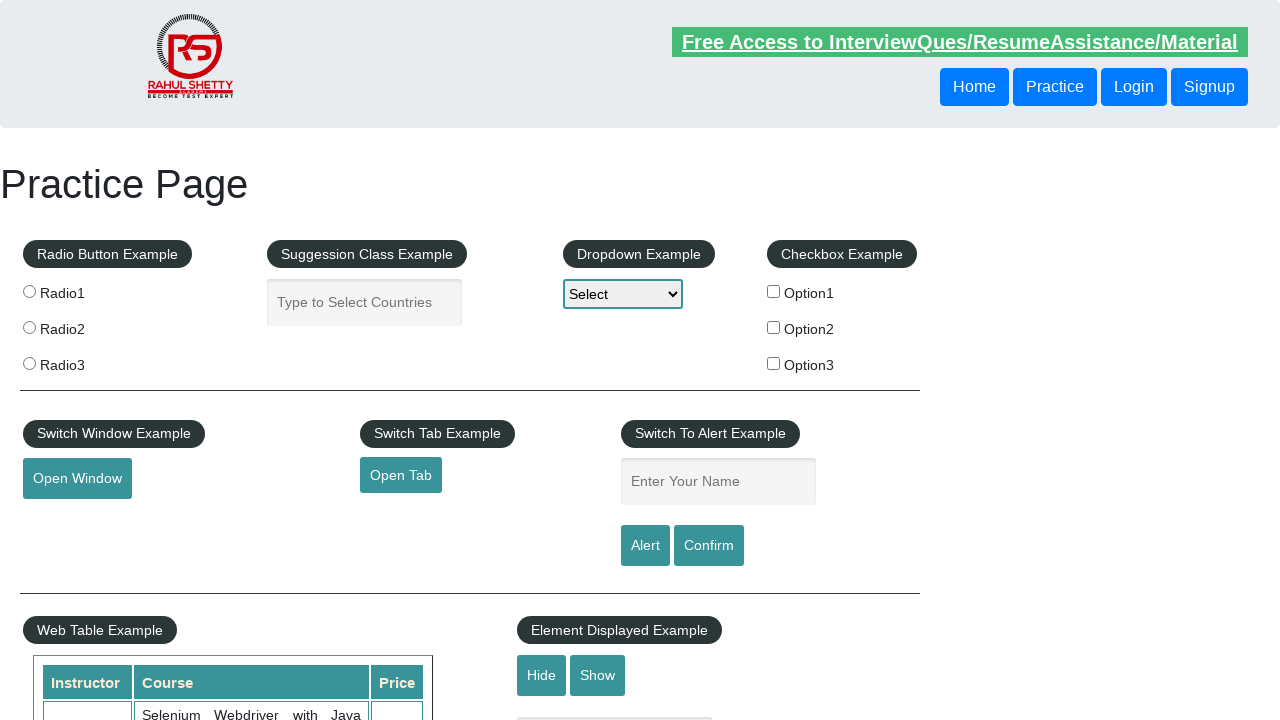

Verified that the page URL is still https://rahulshettyacademy.com/AutomationPractice/
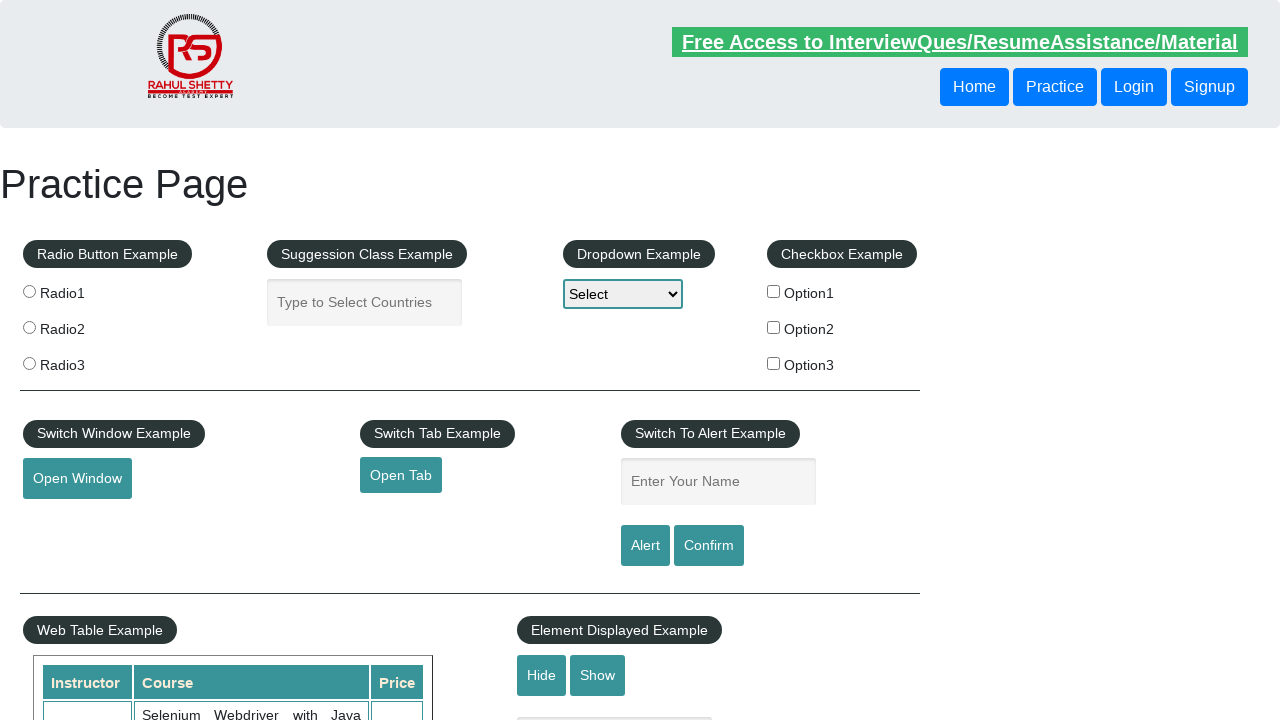

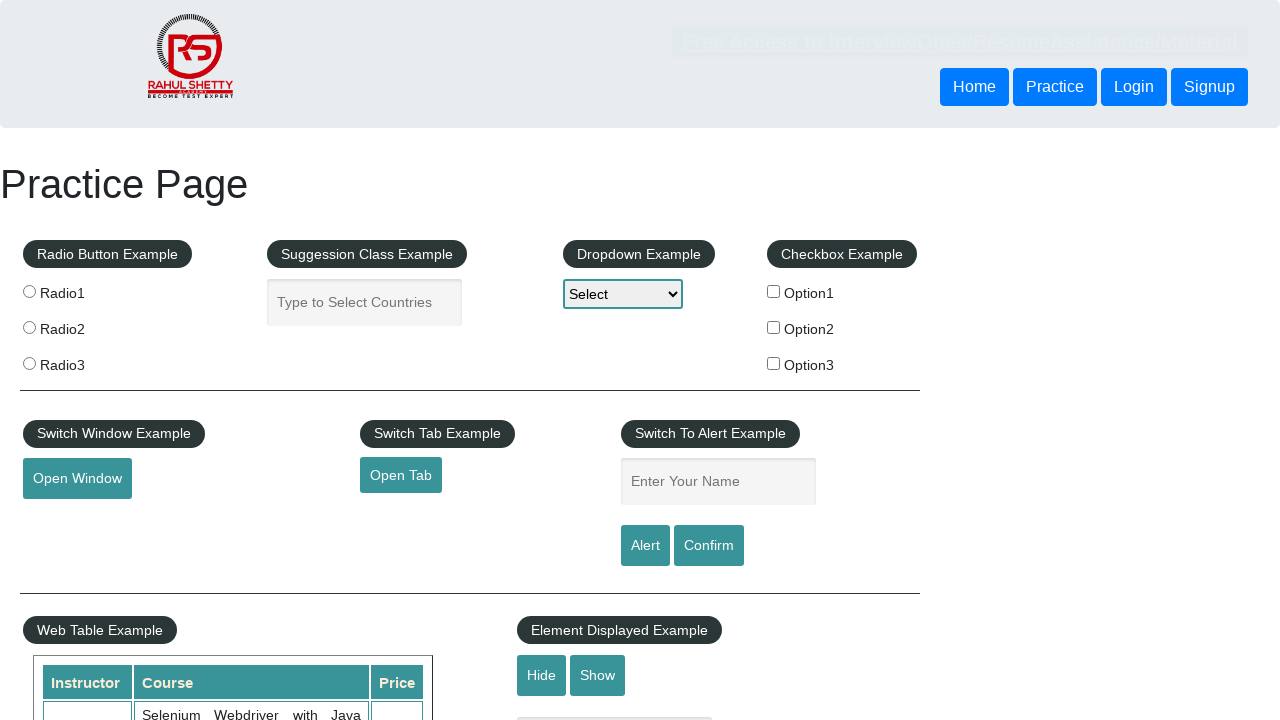